Tests dropdown selection by finding the dropdown element, iterating through all options, clicking on "Option 1", and verifying the selection was made correctly.

Starting URL: http://the-internet.herokuapp.com/dropdown

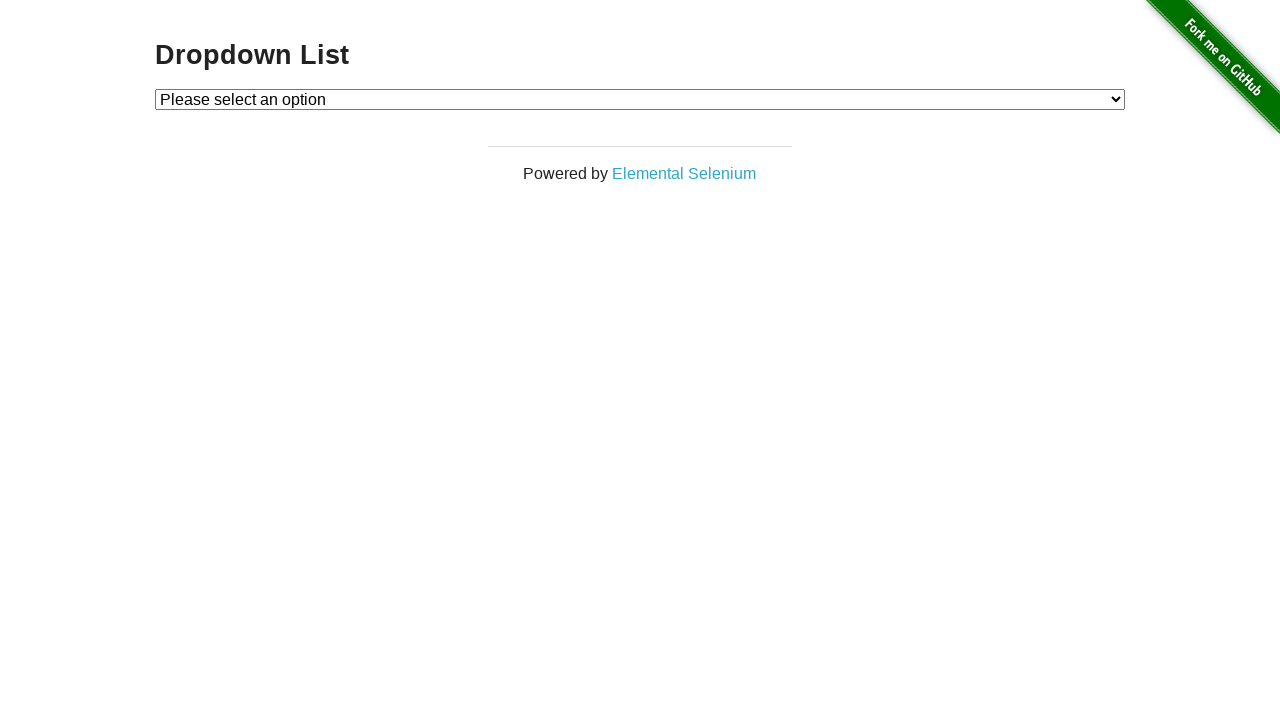

Navigated to dropdown test page
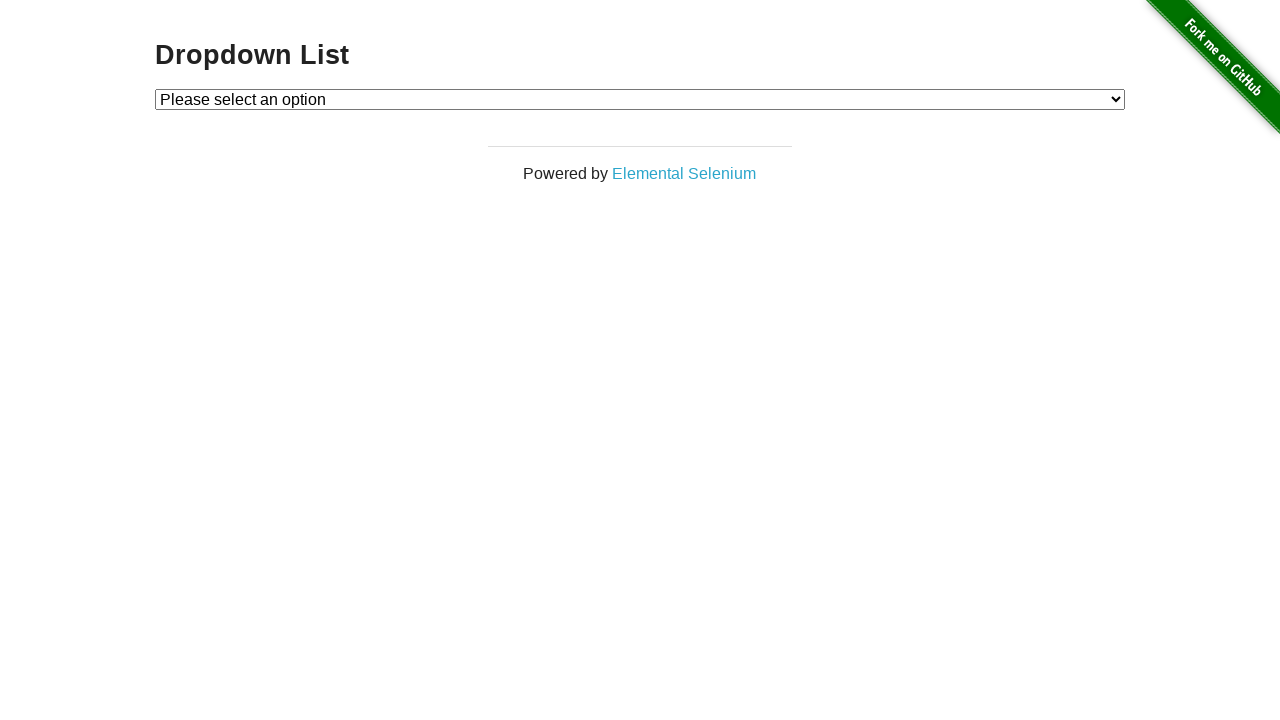

Selected 'Option 1' from dropdown on #dropdown
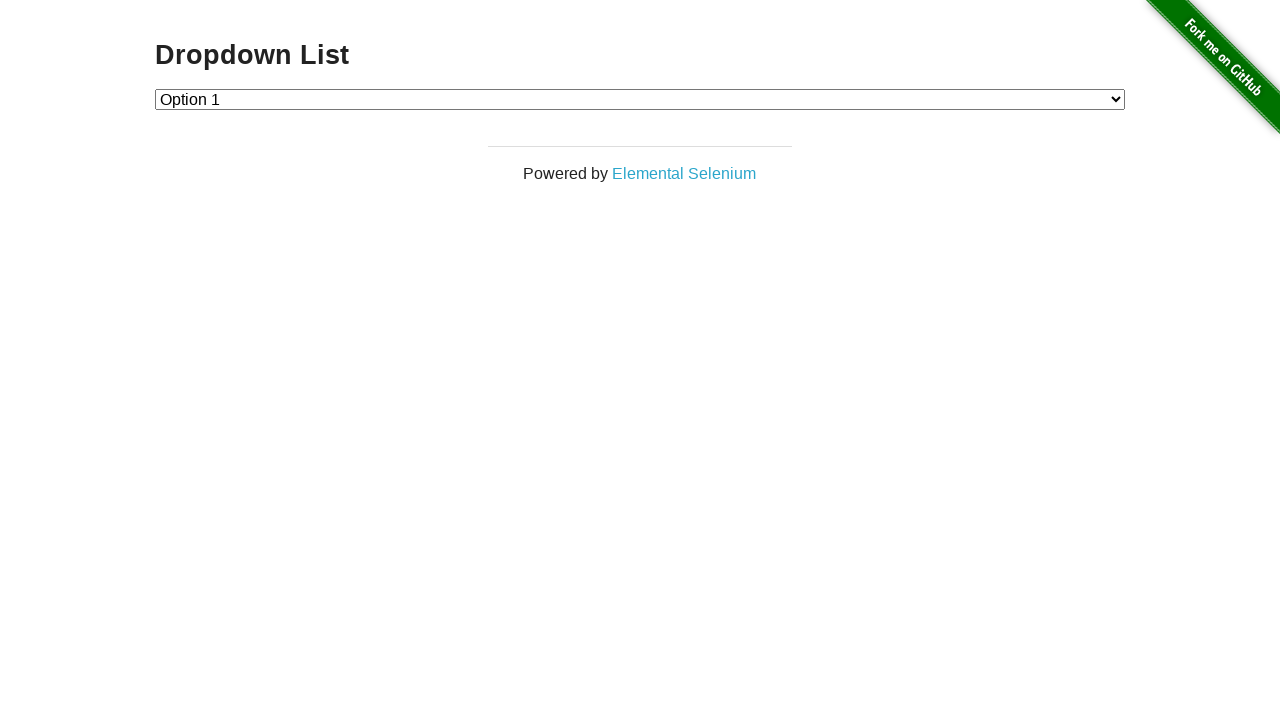

Retrieved selected dropdown value
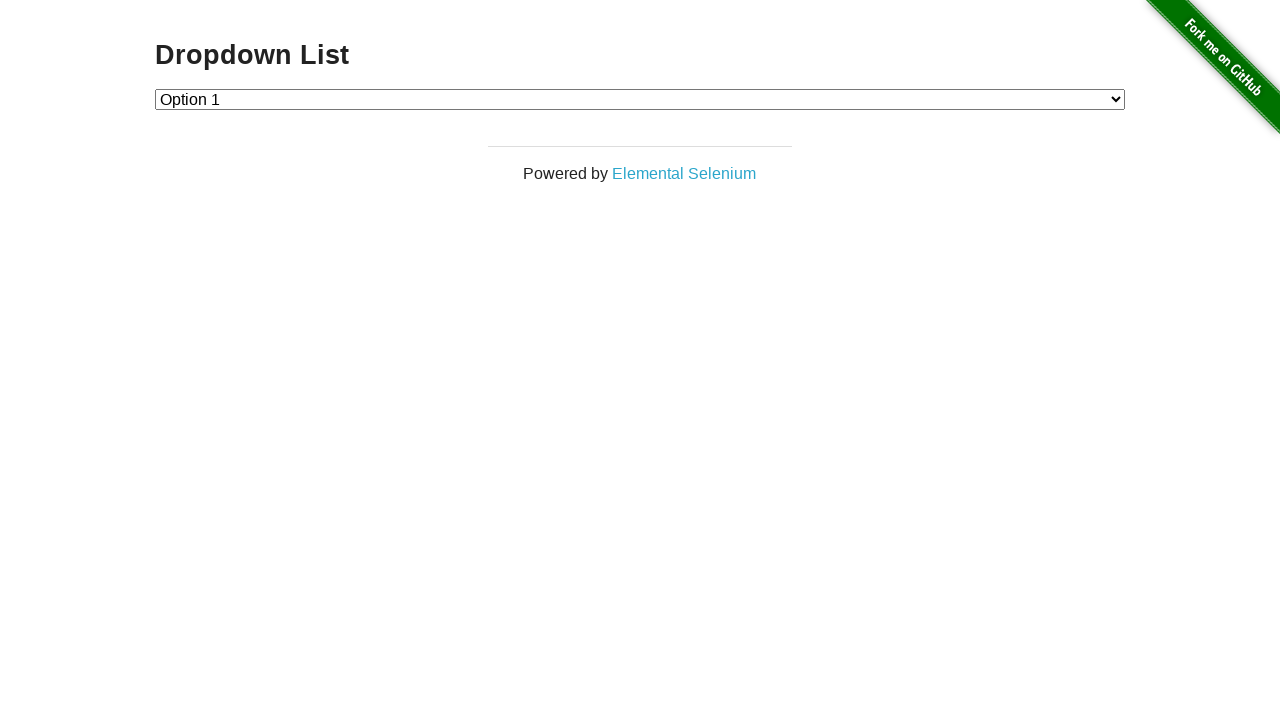

Verified that 'Option 1' (value '1') is selected
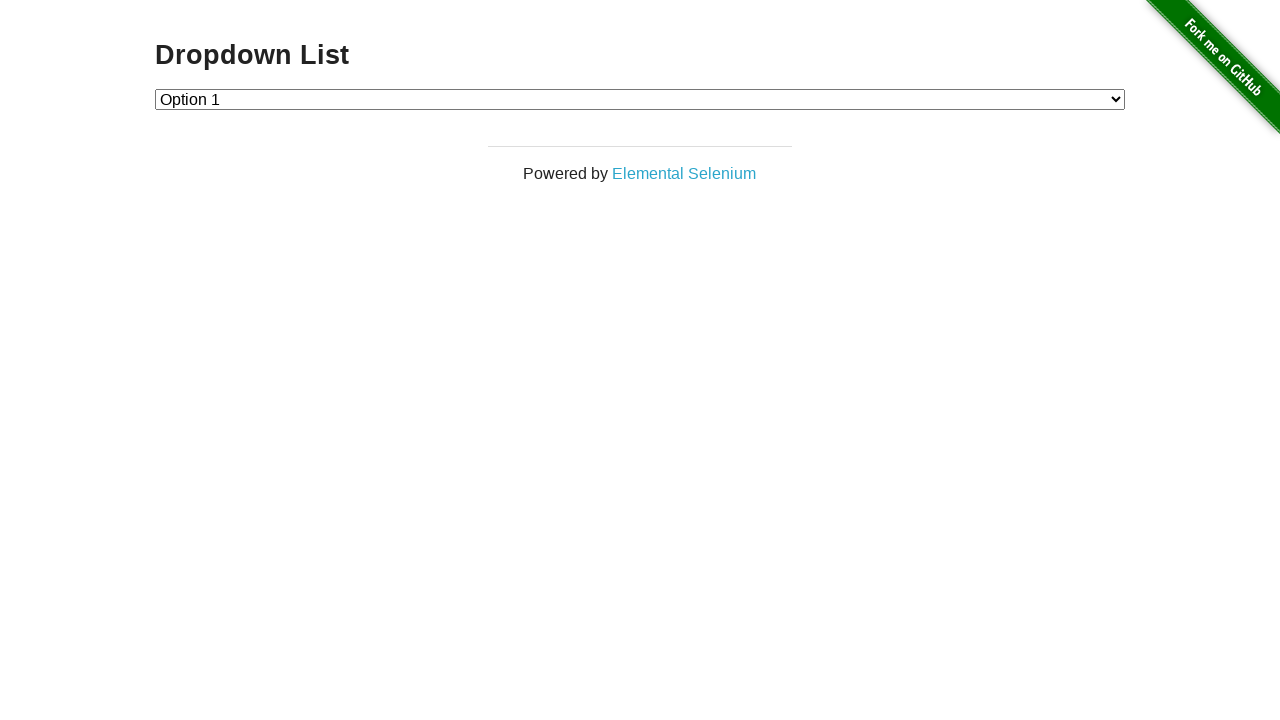

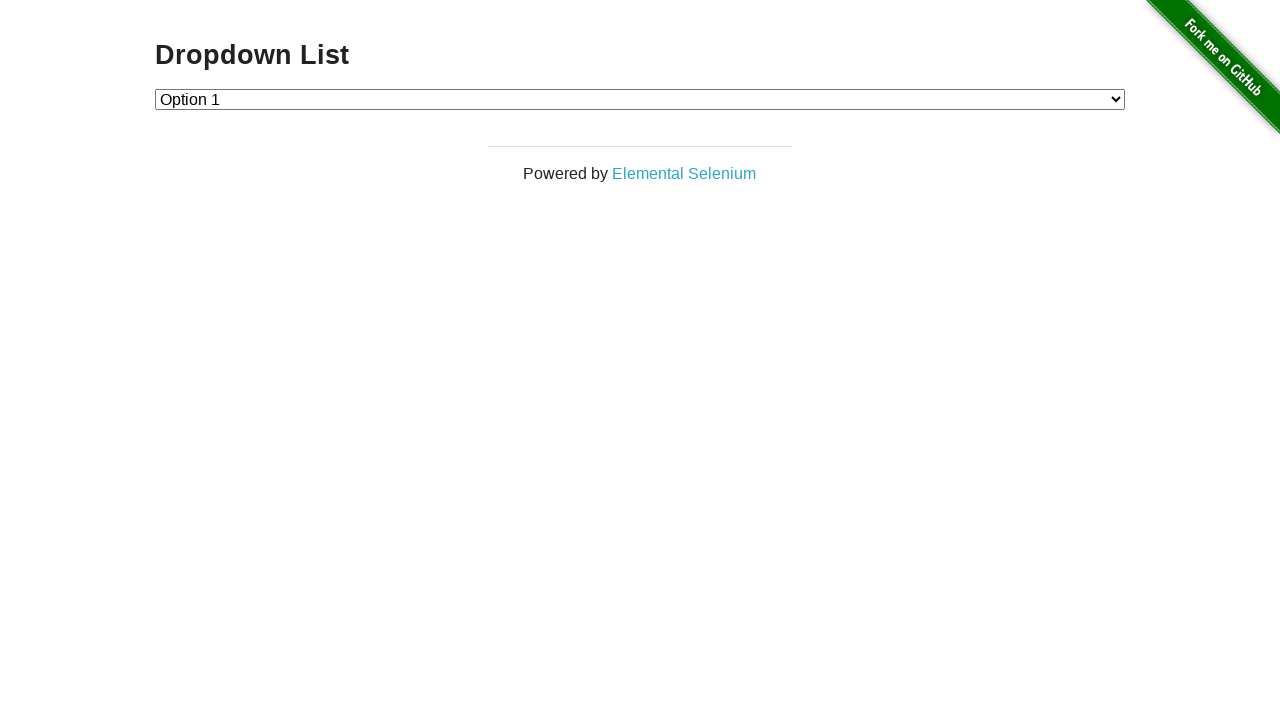